Tests click functionality on a UI testing playground by clicking a button and verifying its background color changes to green after being clicked.

Starting URL: http://uitestingplayground.com/click

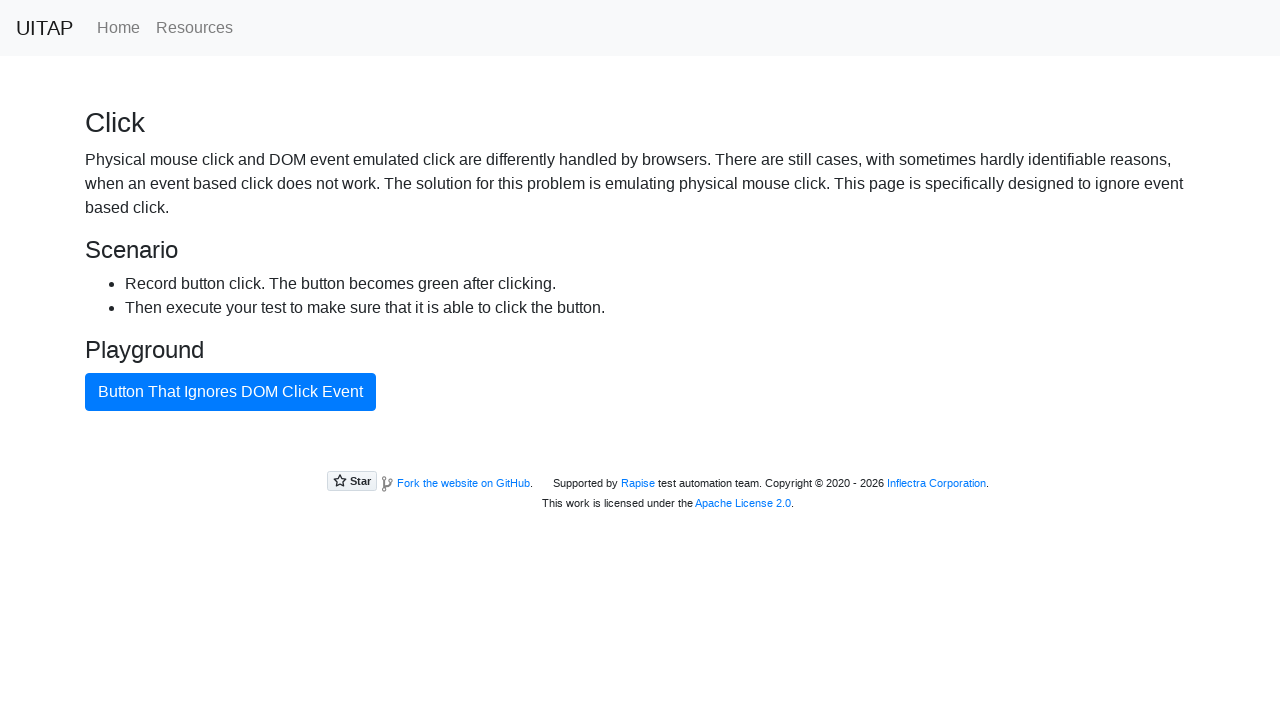

Clicked the bad button on UI testing playground at (230, 392) on #badButton
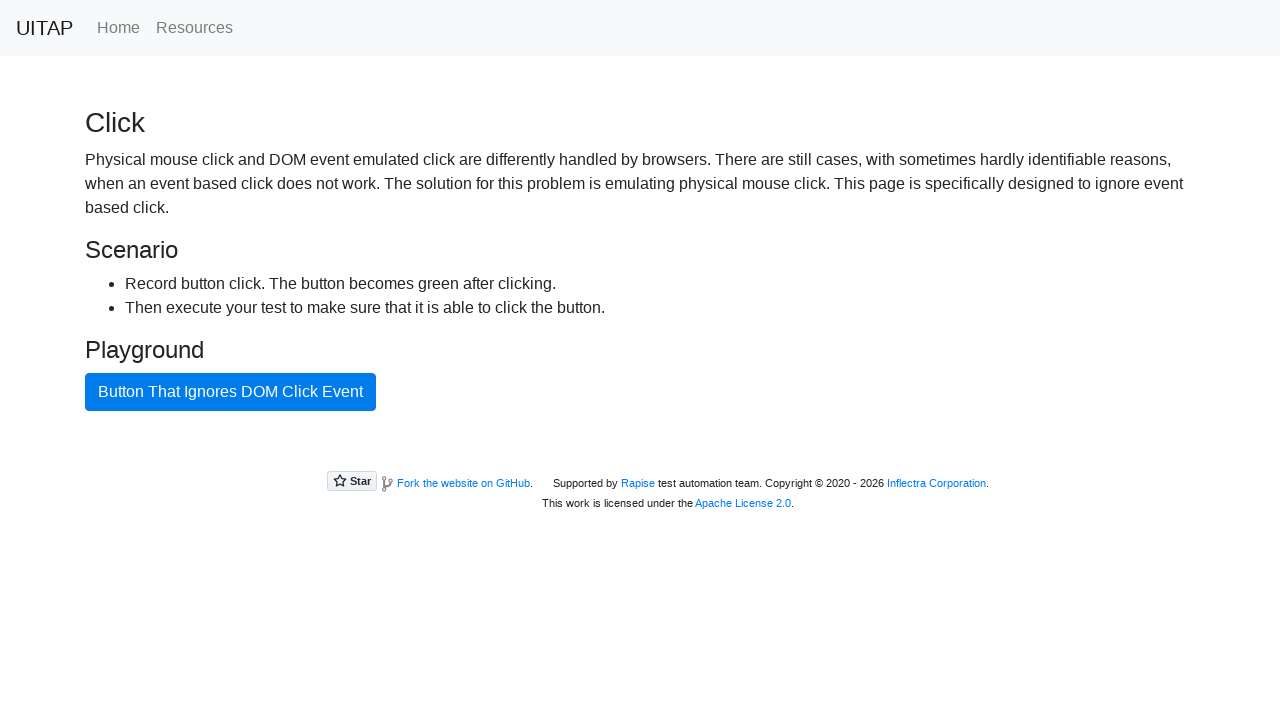

Waited 1 second for button state to change
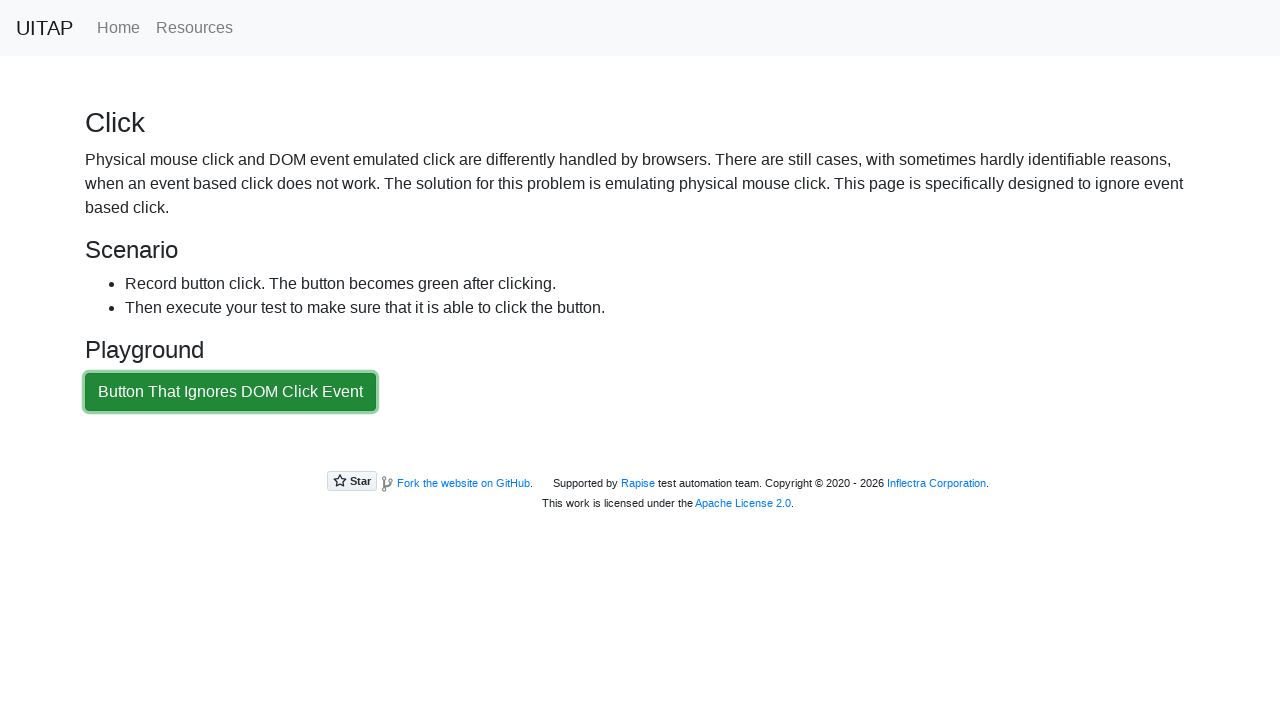

Verified the bad button is still present after click
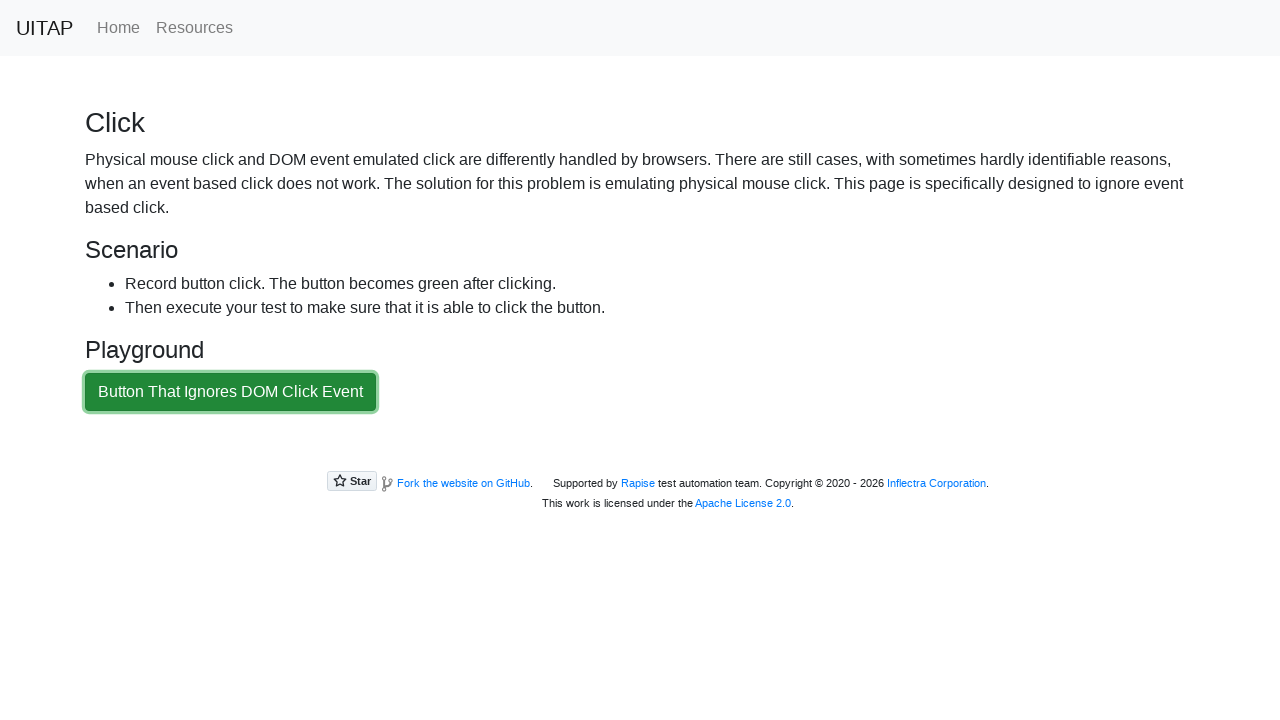

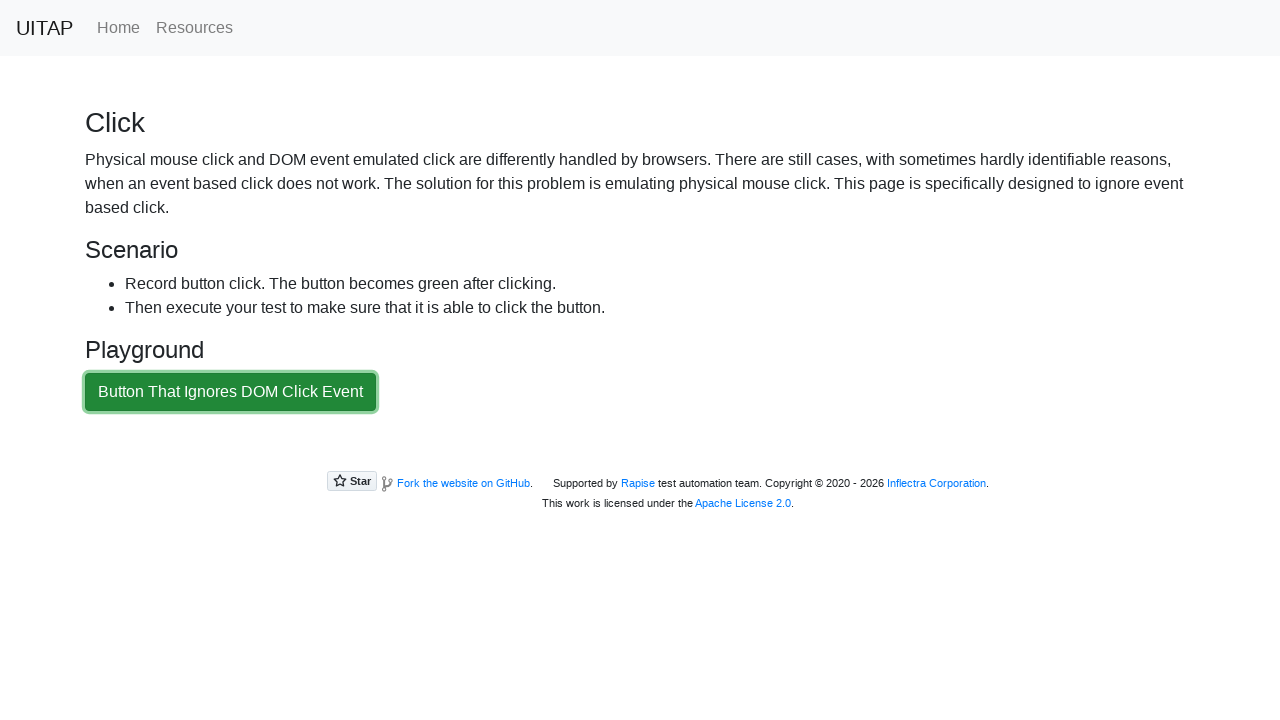